Tests YouTube search functionality by entering a search query and submitting it

Starting URL: https://www.youtube.com

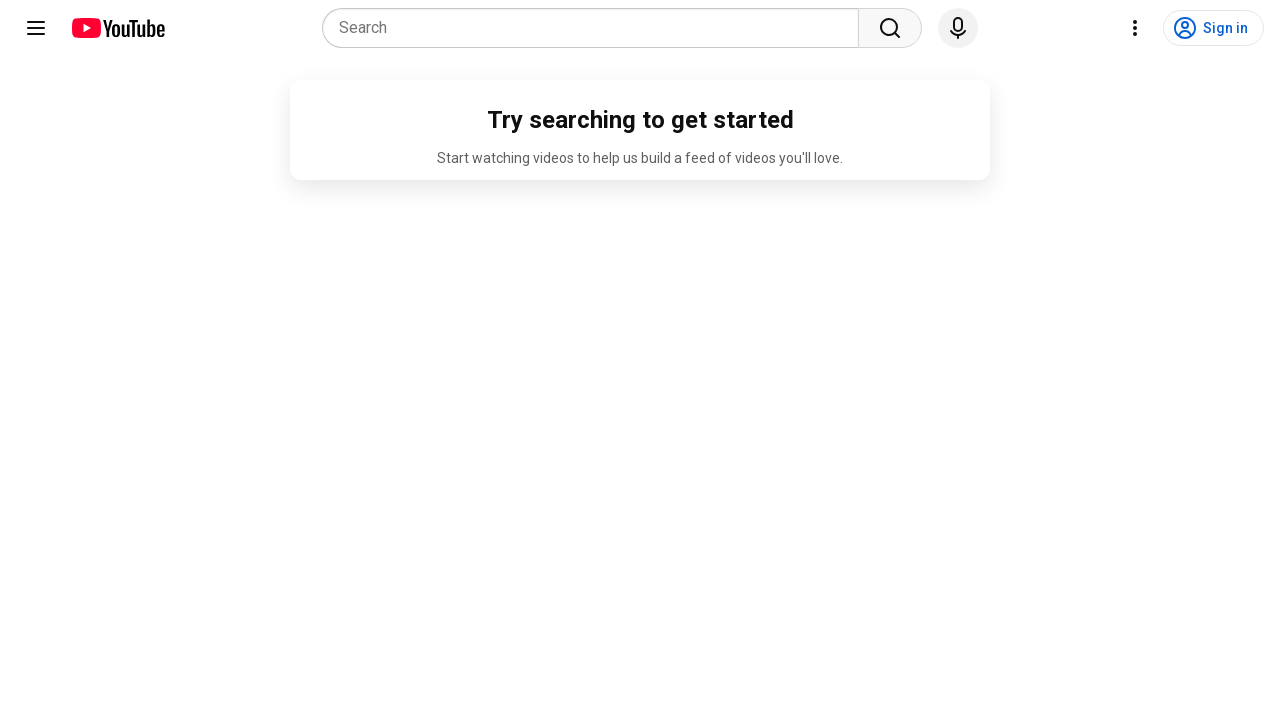

YouTube search box loaded and is ready
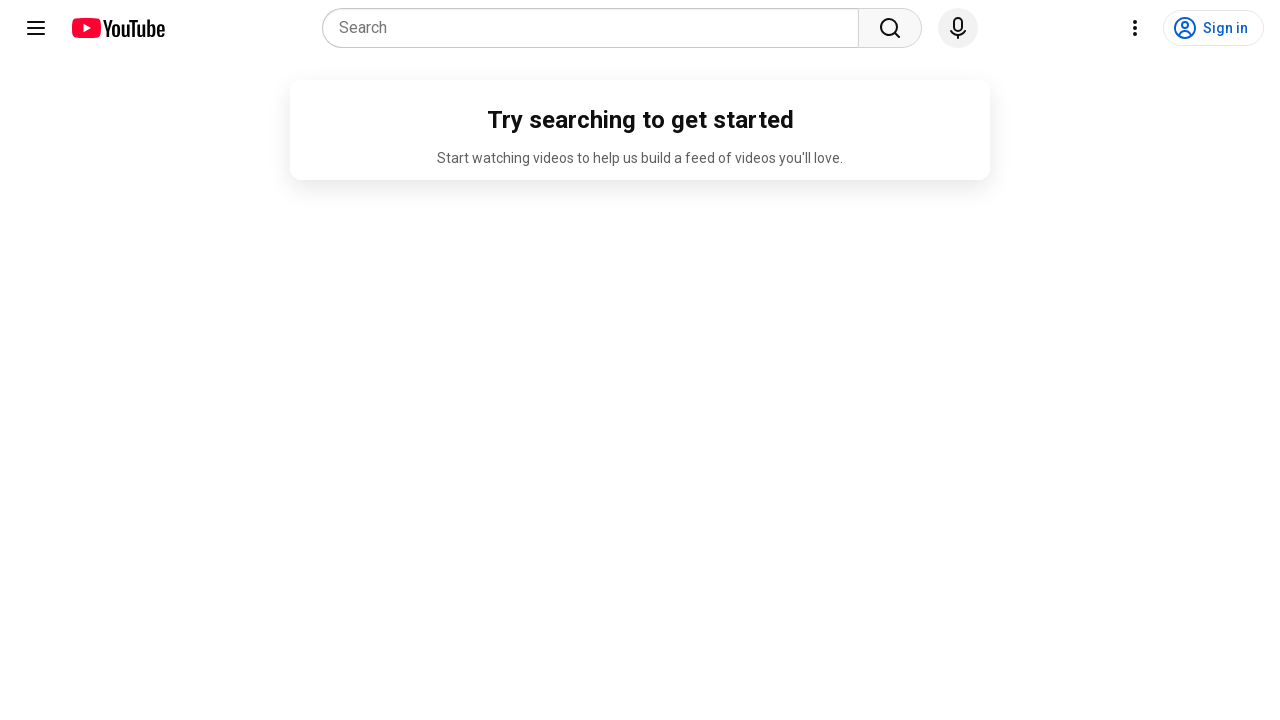

Entered search query 'MrBeast' in search box on input[name='search_query']
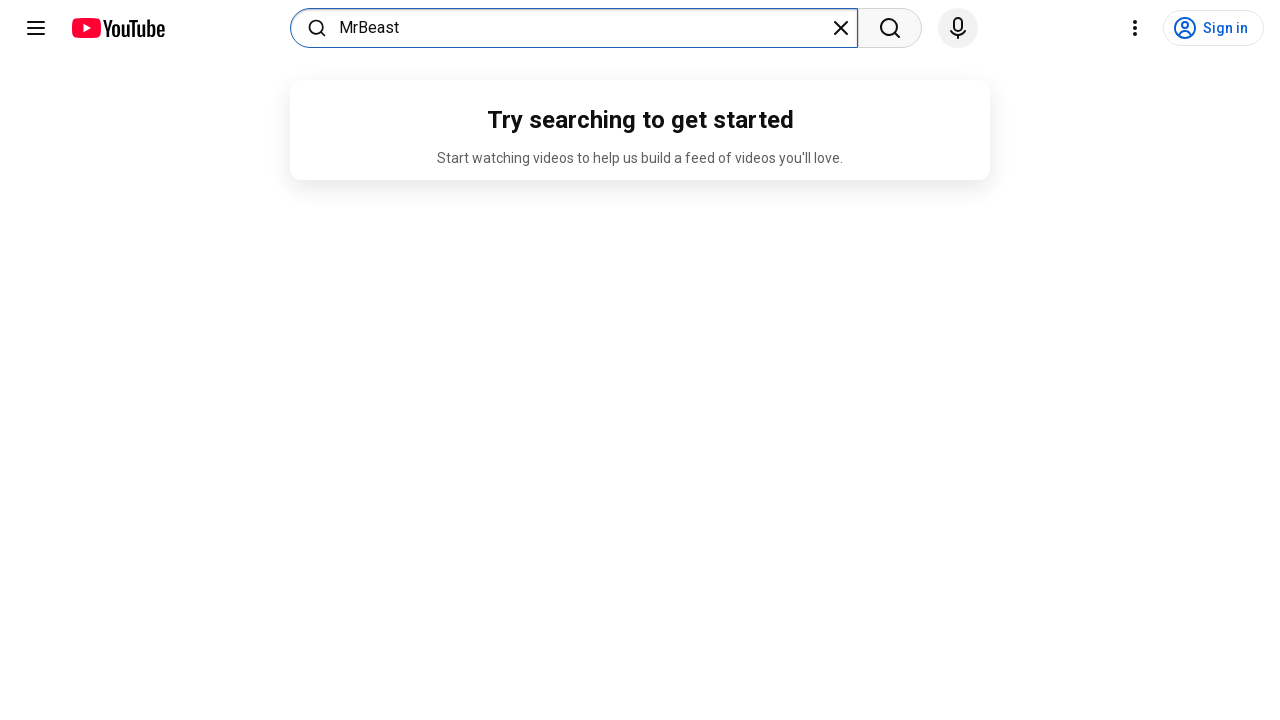

Pressed Enter to submit YouTube search on input[name='search_query']
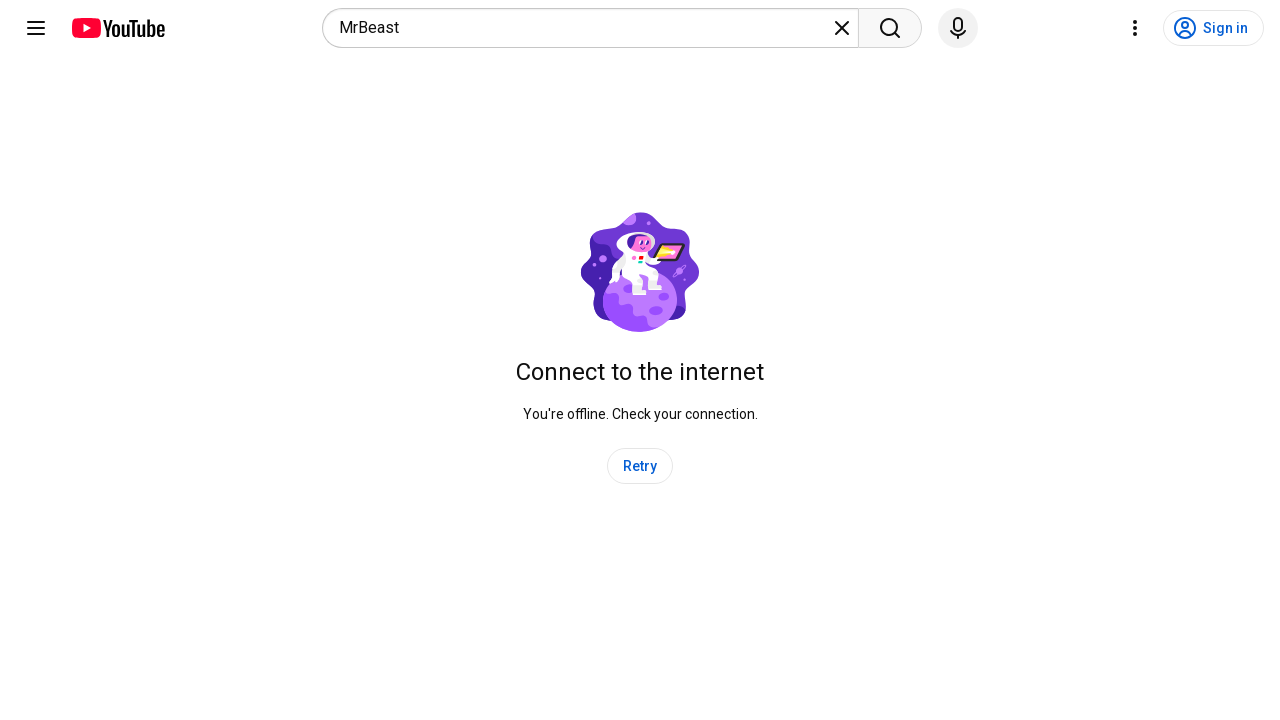

Search results loaded after 3 second wait
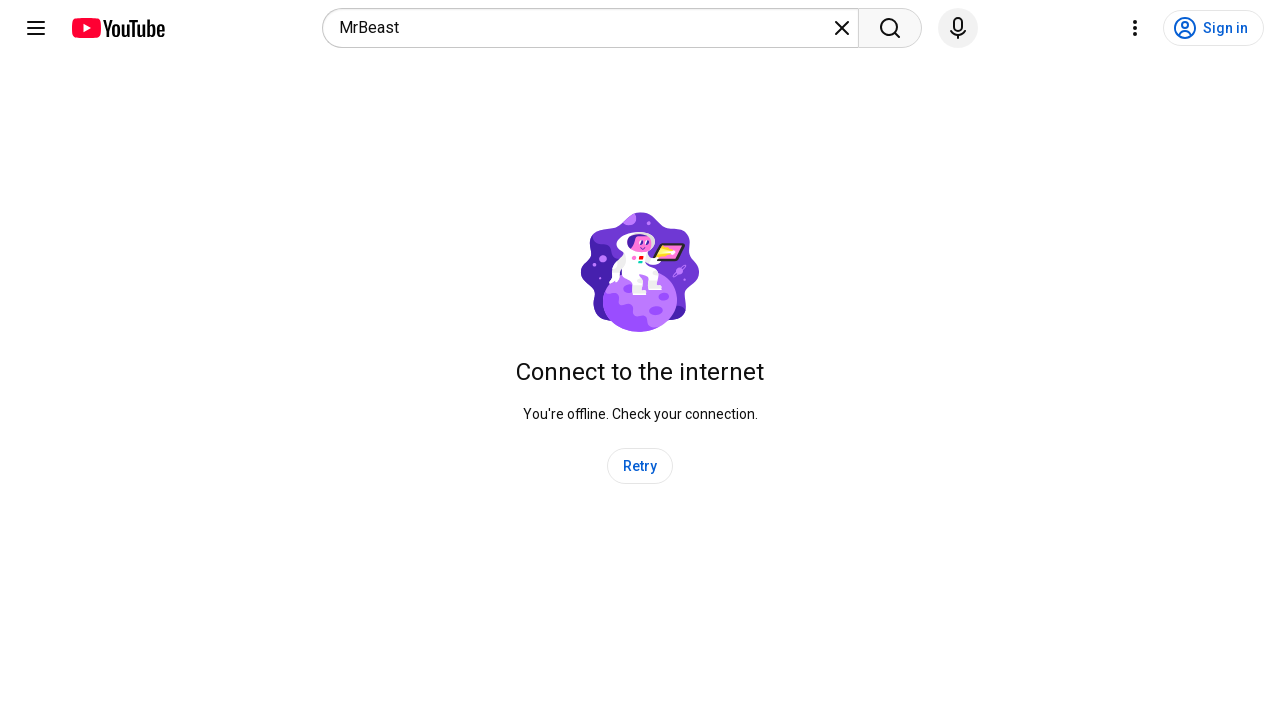

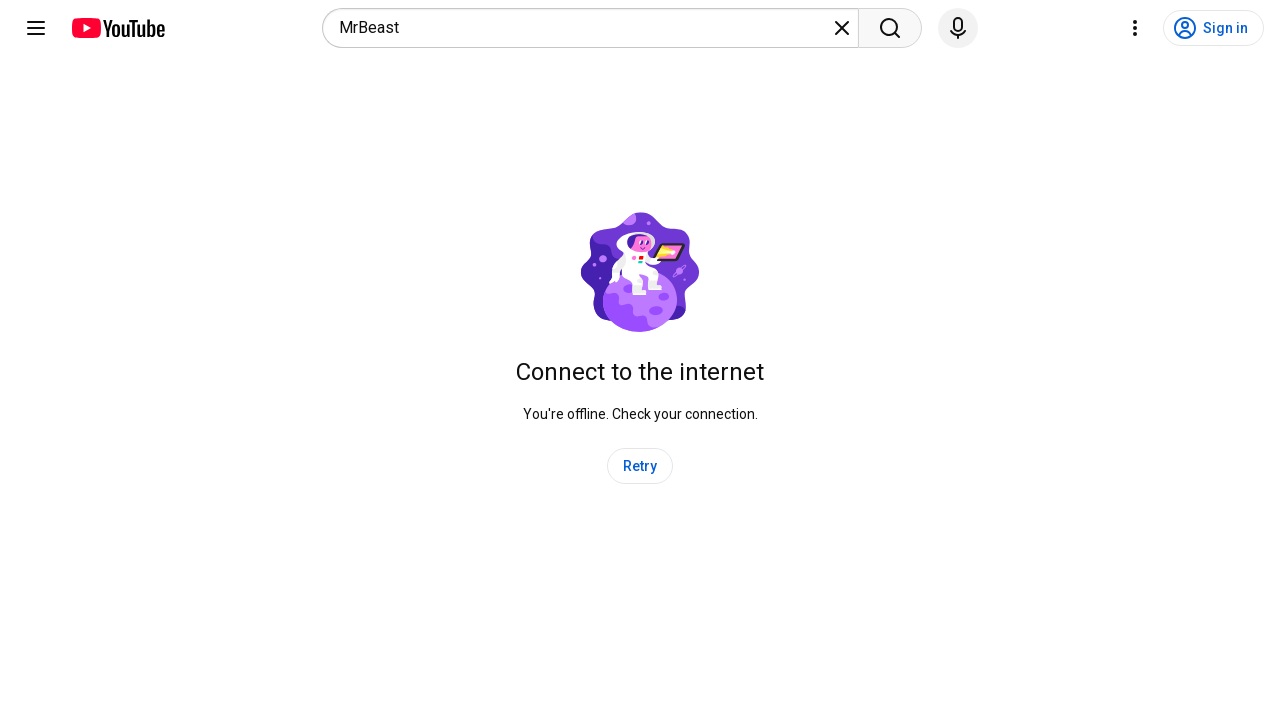